Tests a slot game win combination (111) by entering test data, clicking spin, and verifying the win box display, pay table update, and final balance calculation.

Starting URL: http://asgag.eu/edu/Test_Task.html

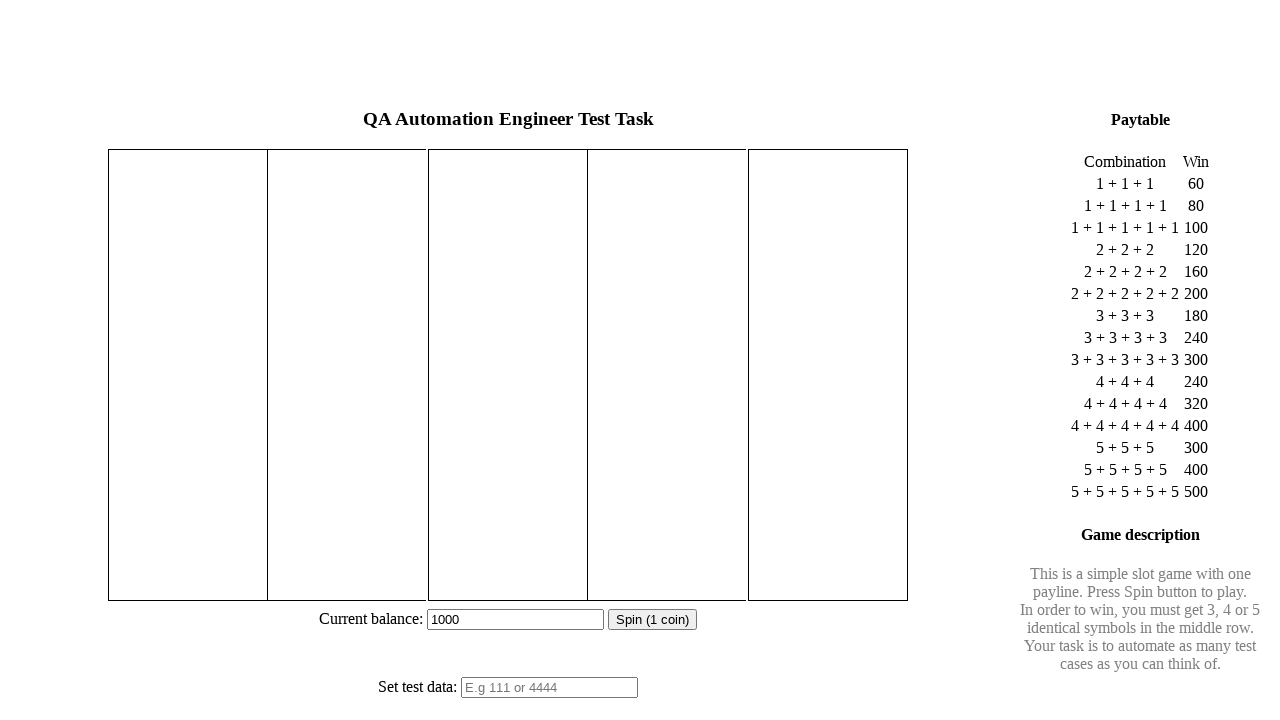

Retrieved initial balance value
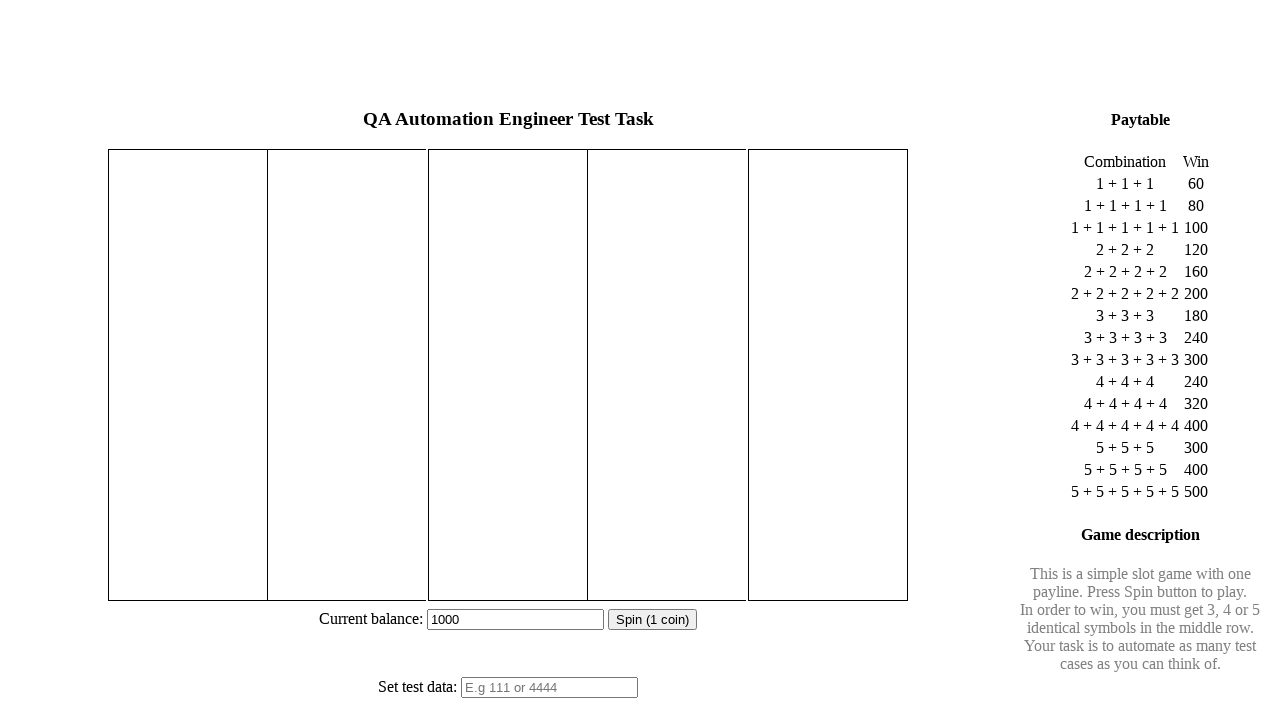

Located pay table row for win111 combination
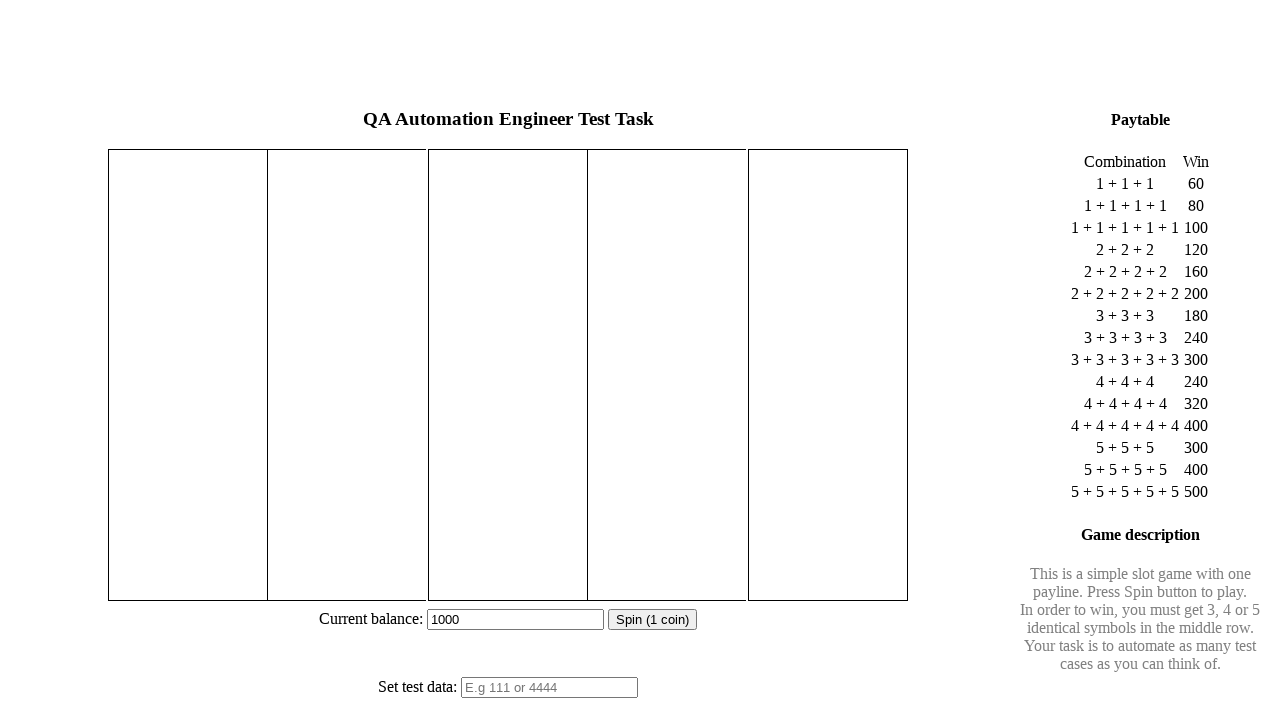

Entered test data '11100' for win combination 111 on #testdata
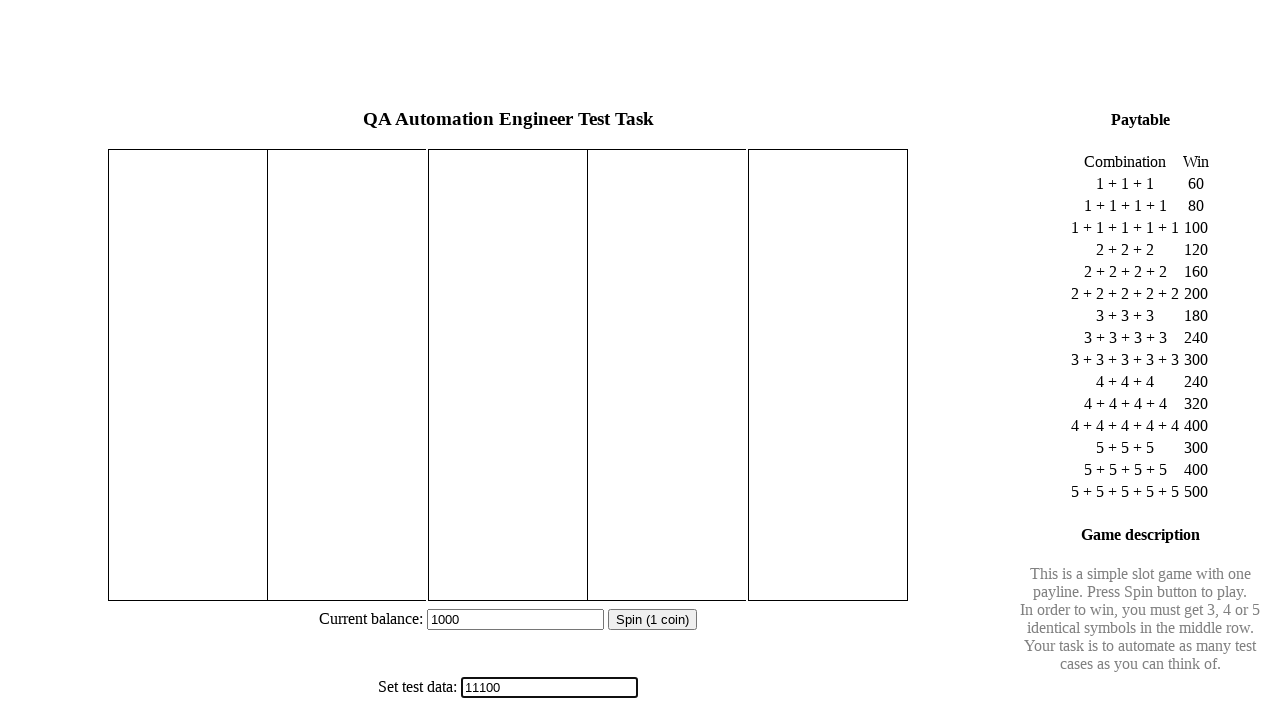

Clicked spin button to start the game at (652, 619) on #spinButton
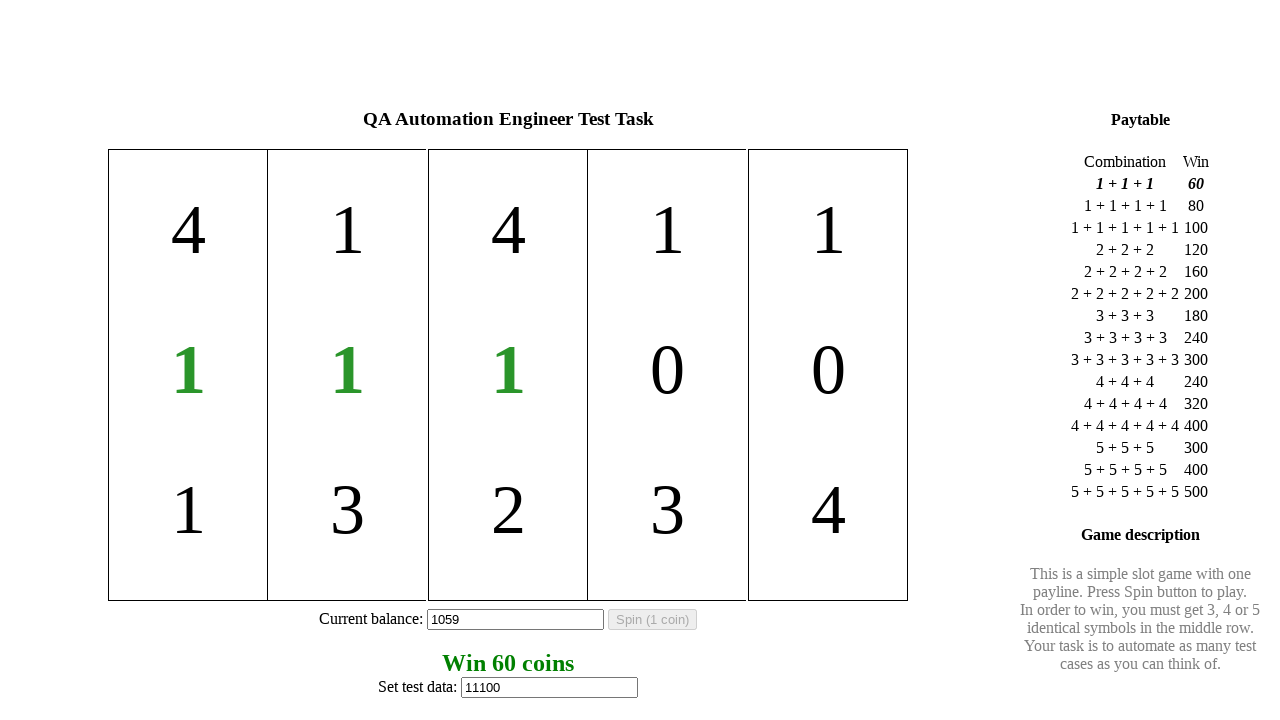

Win box appeared on screen
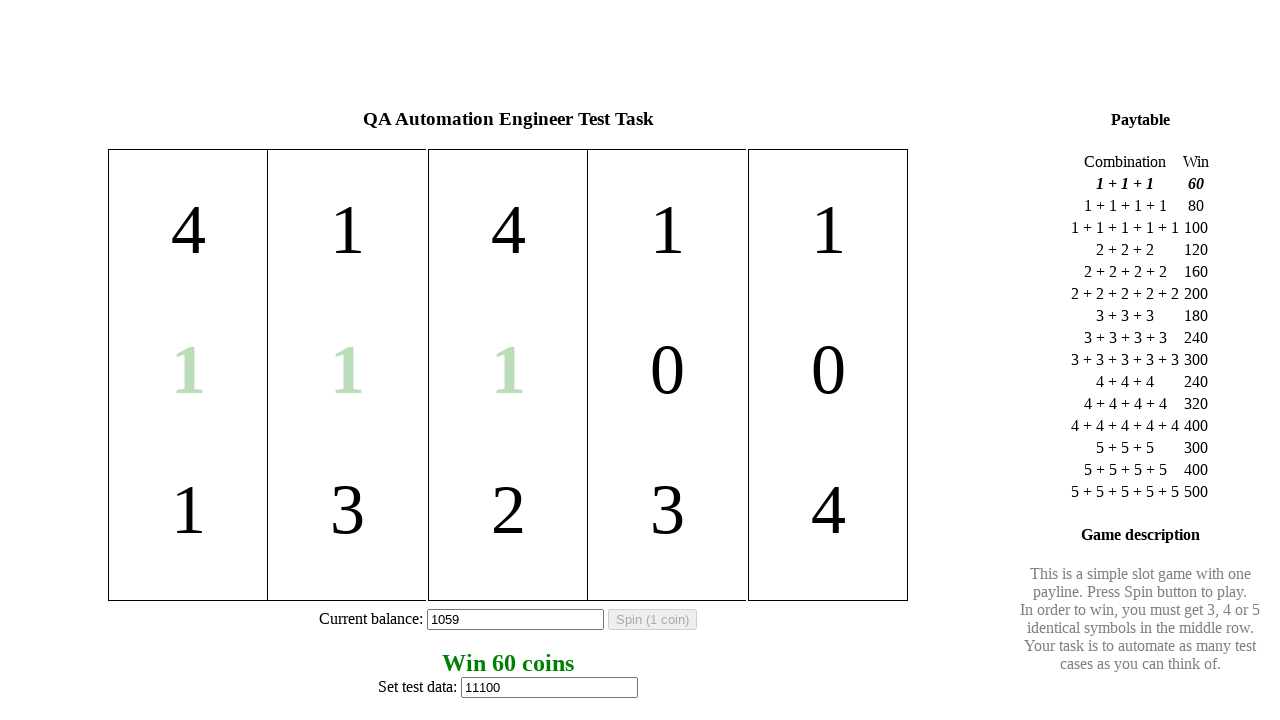

Retrieved win box text content: 'Win 60 coins'
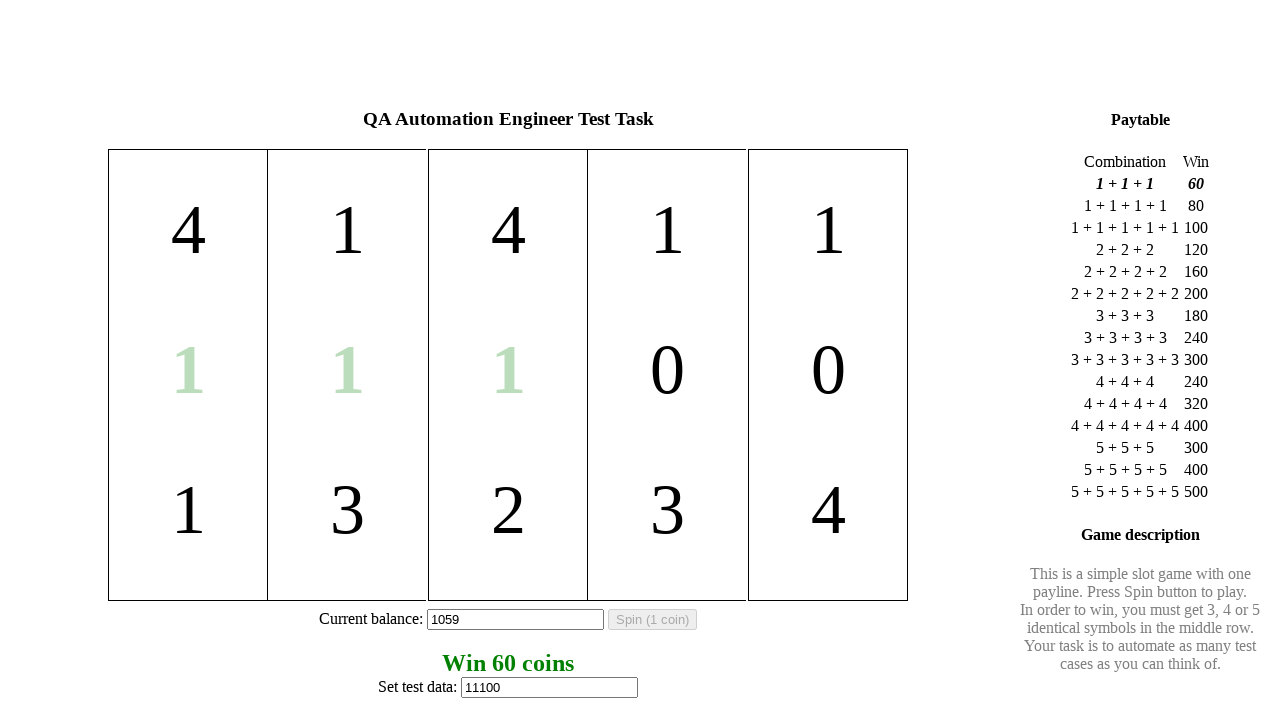

Located achievement row in pay table for win111 combination
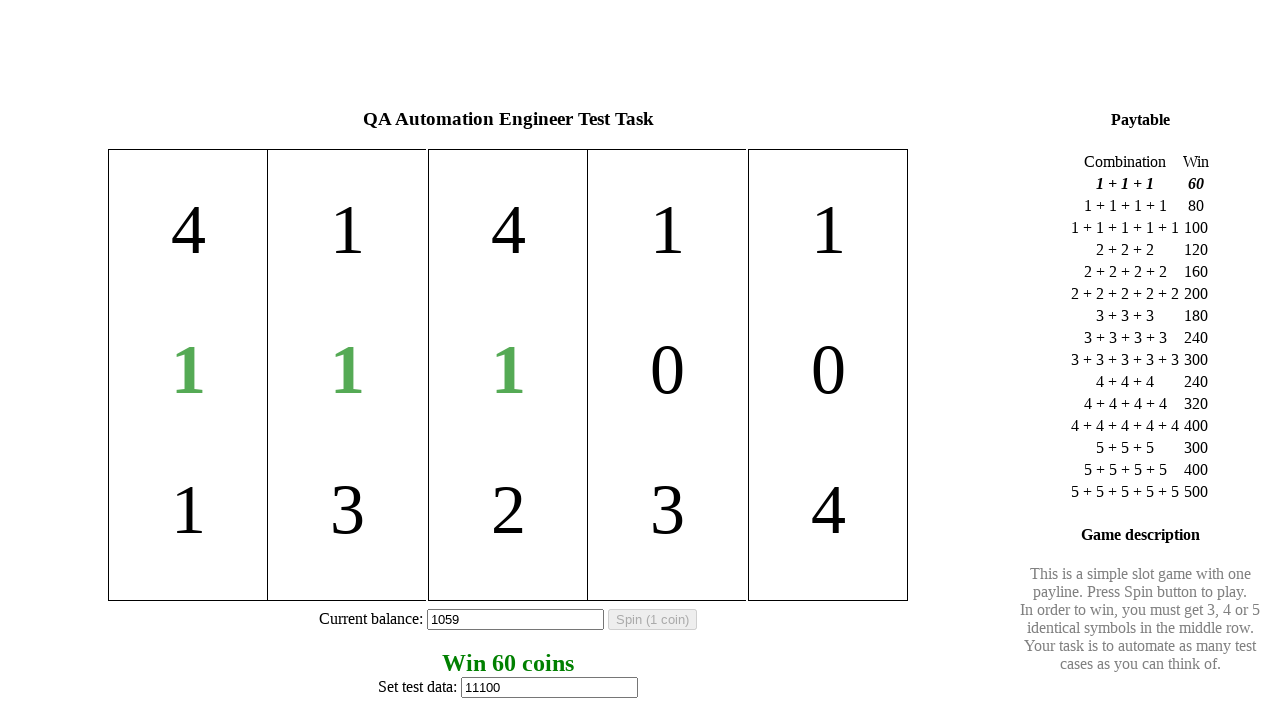

Retrieved final balance value after win
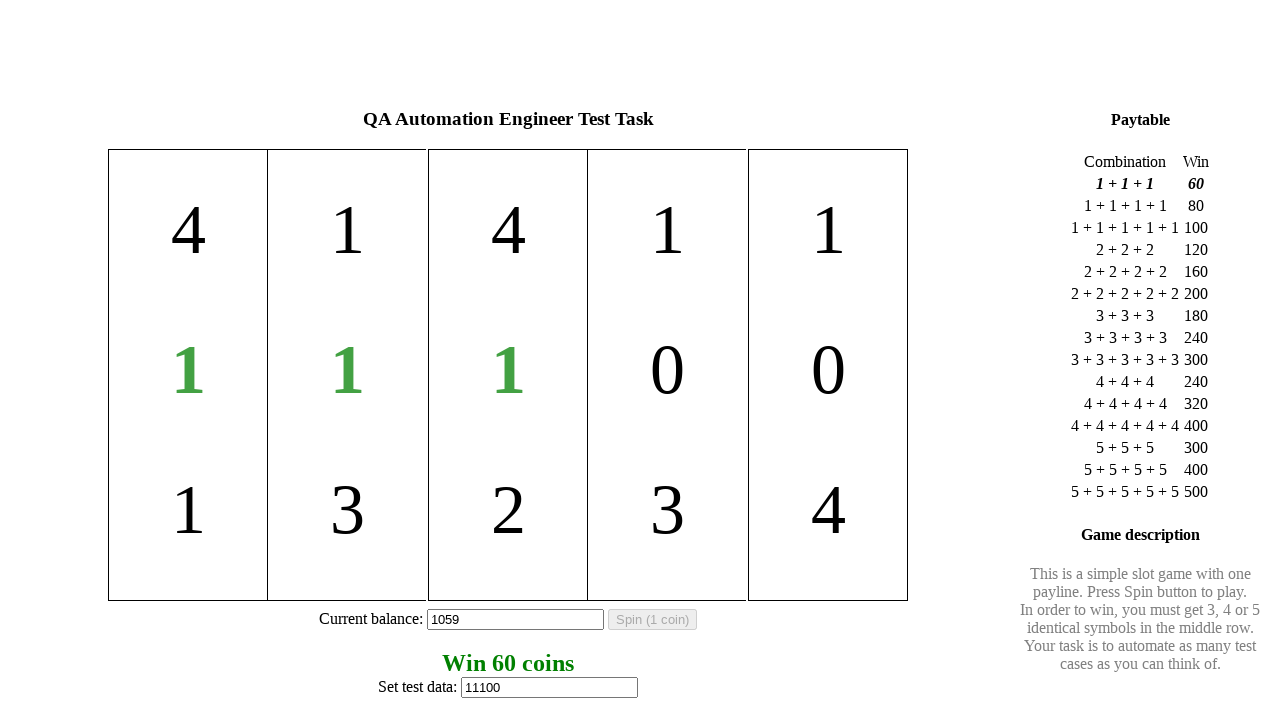

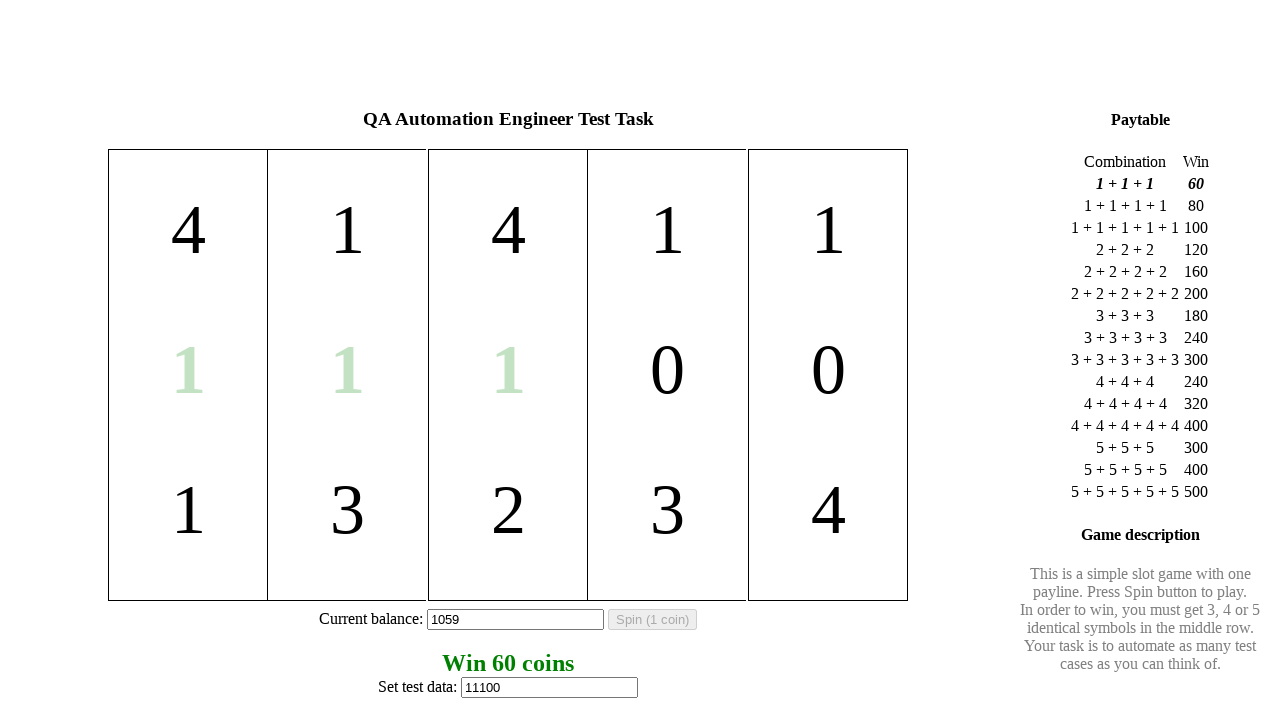